Tests a form that calculates the sum of two numbers by reading the numbers from the page, calculating their sum, and selecting the result from a dropdown

Starting URL: http://suninjuly.github.io/selects1.html

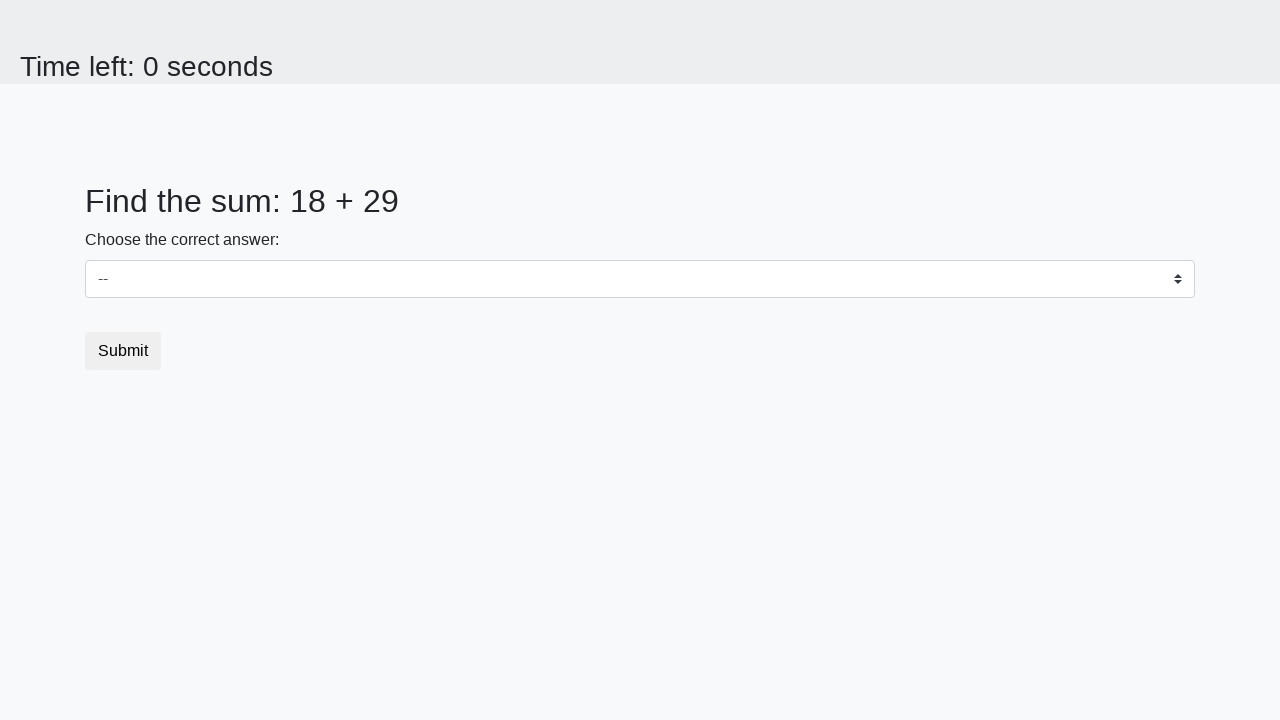

Read first number from page element #num1
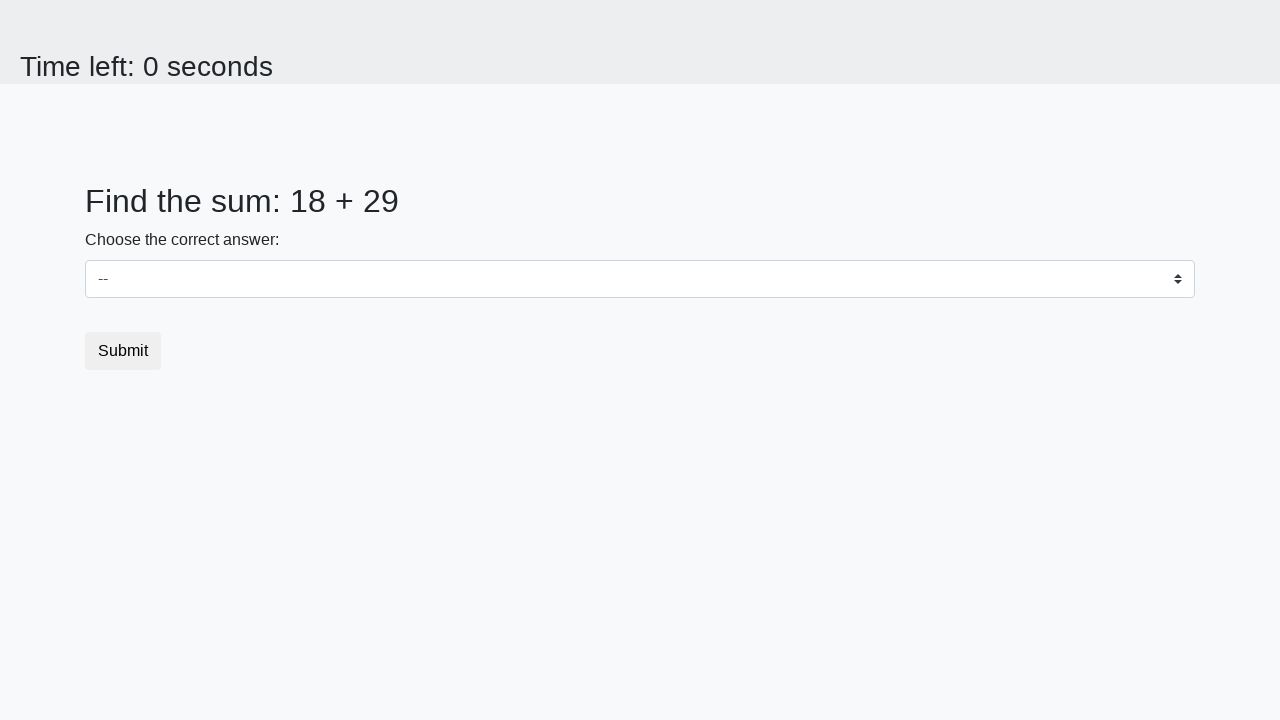

Read second number from page element #num2
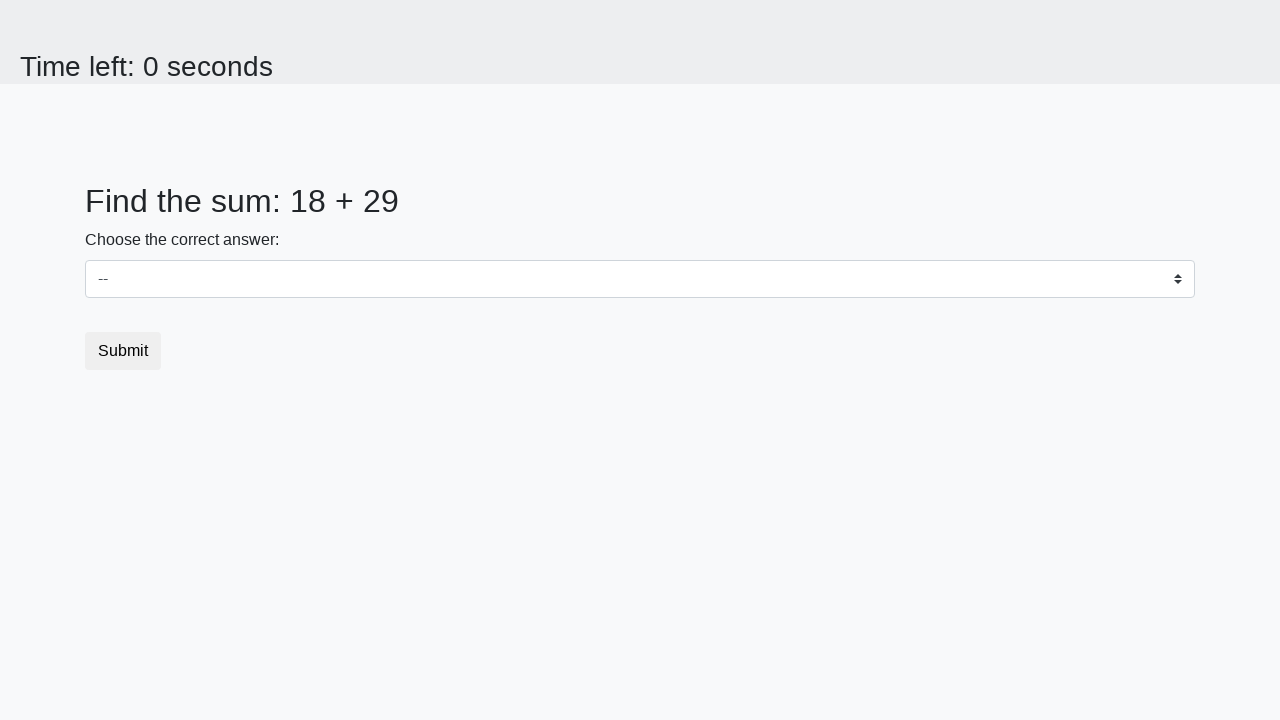

Calculated sum of 18 + 29 = 47
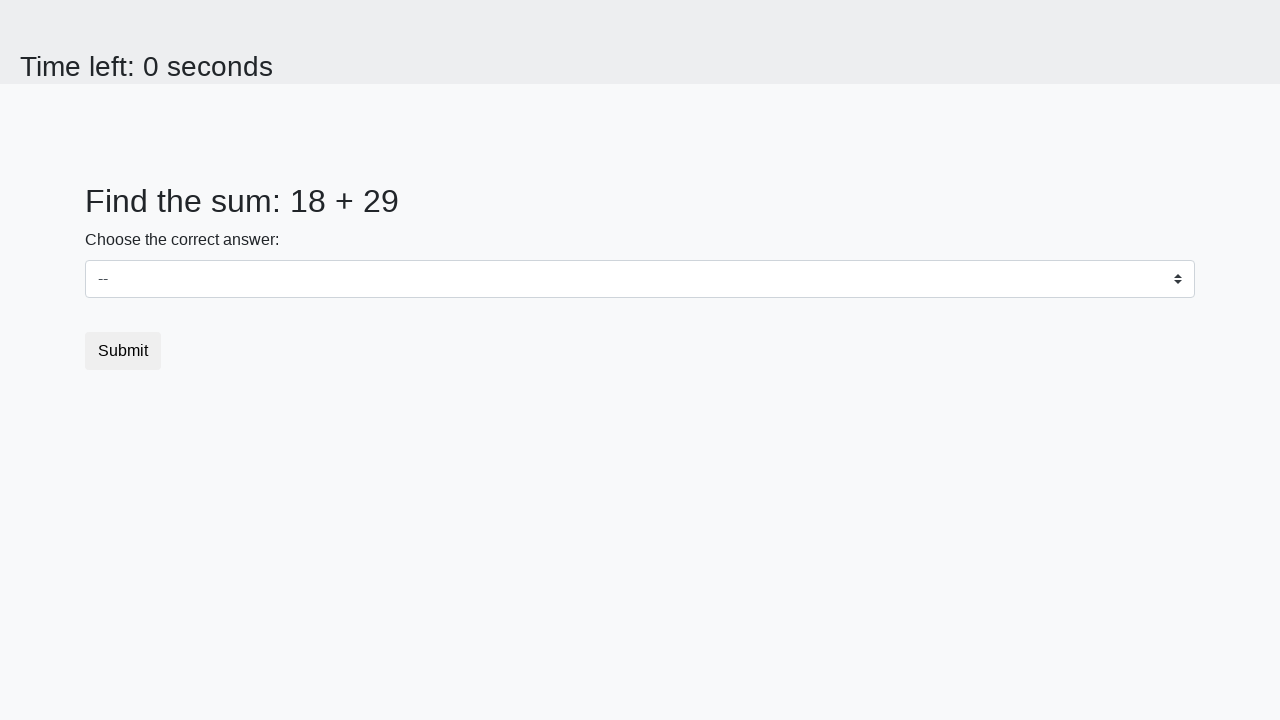

Selected 47 from dropdown on select
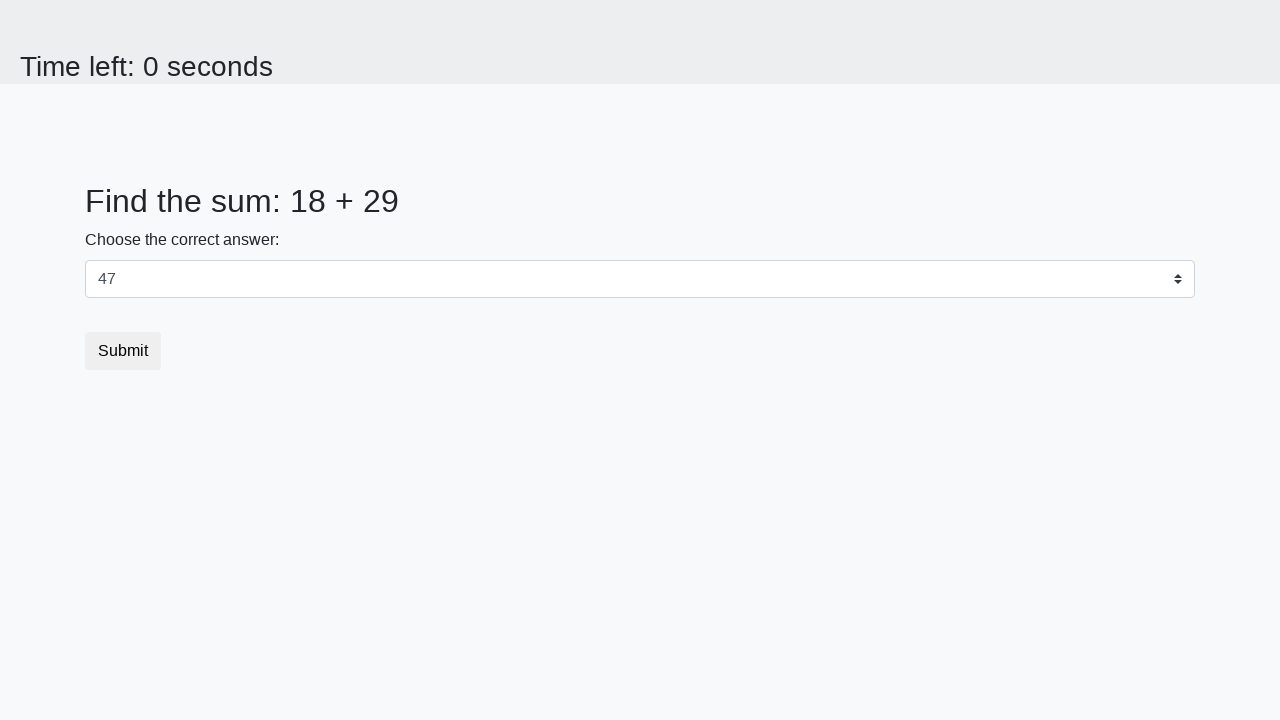

Clicked submit button at (123, 351) on .btn
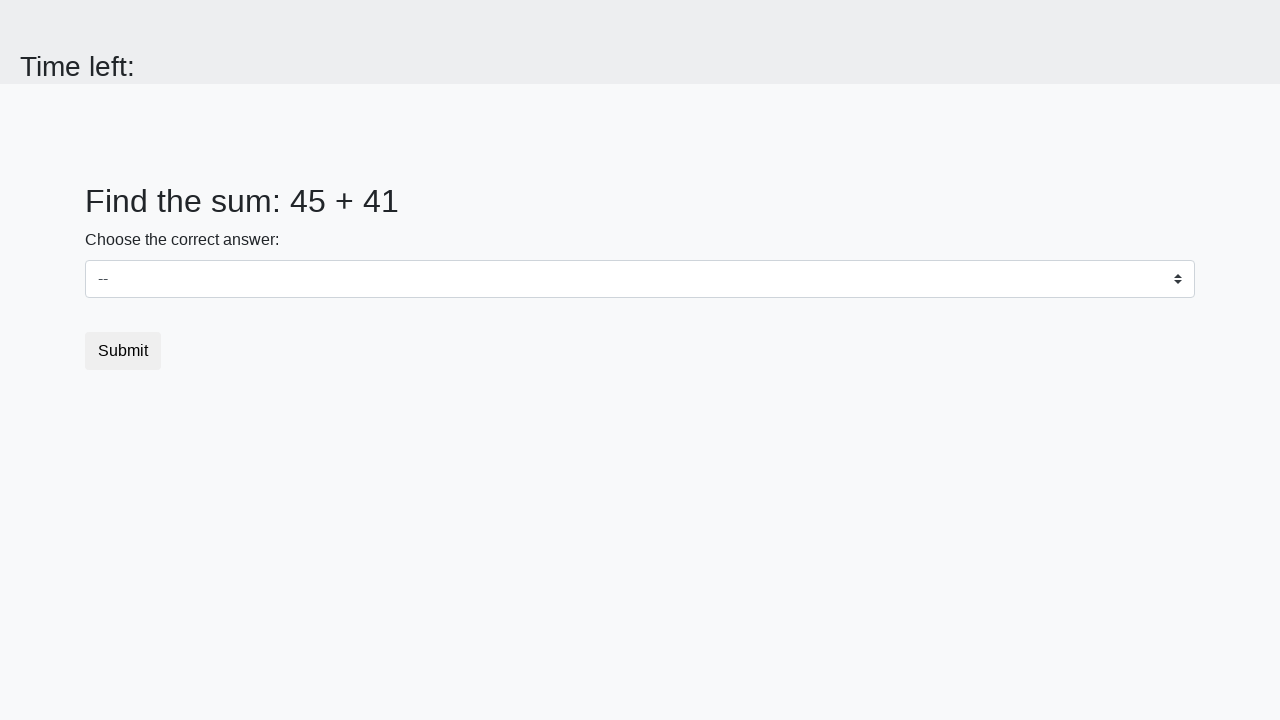

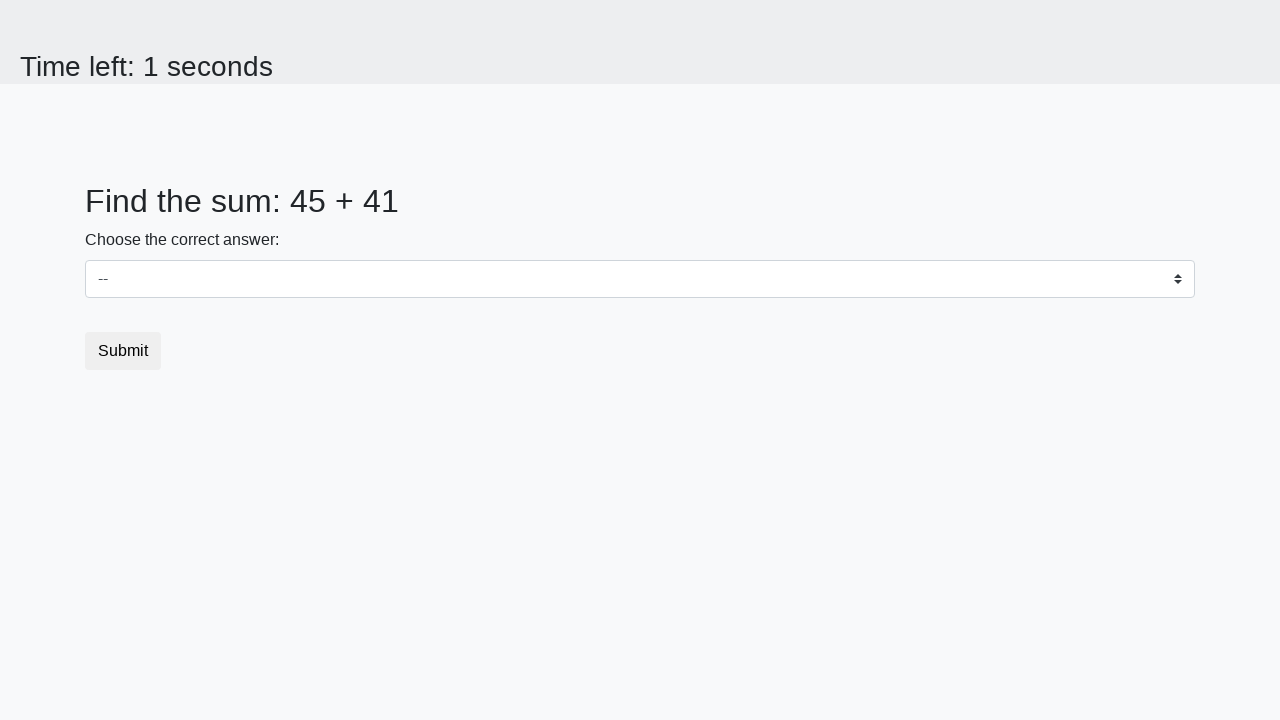